Demonstrates double-click action on a button element

Starting URL: http://www.testautomationpractice.blogspot.com/

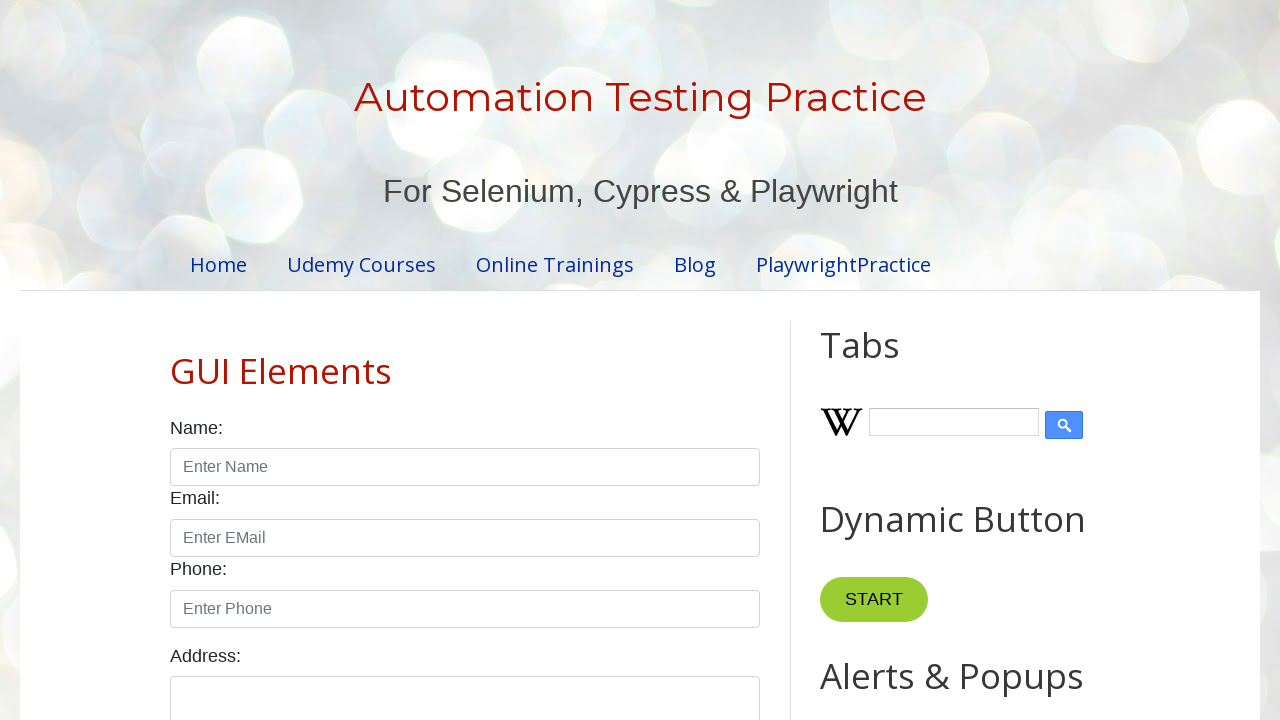

Navigated to test automation practice website
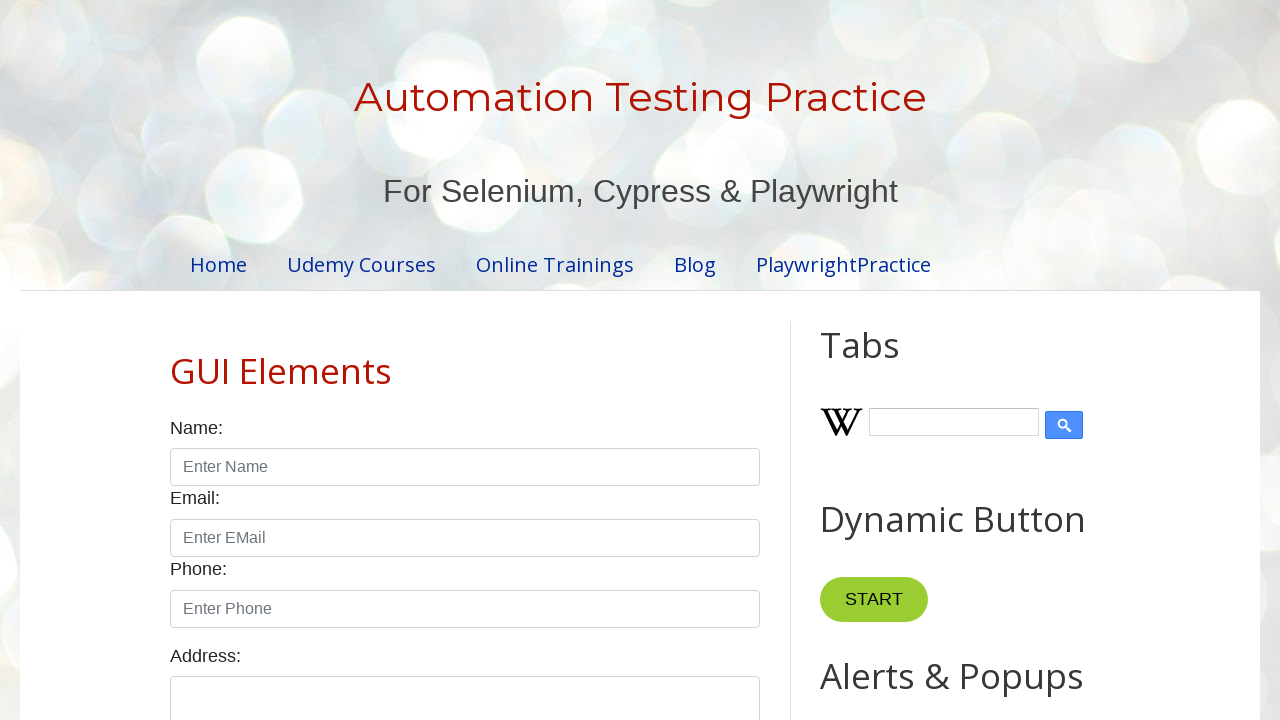

Double-clicked the button element at (885, 360) on xpath=//*[@id='HTML10']/div[1]/button
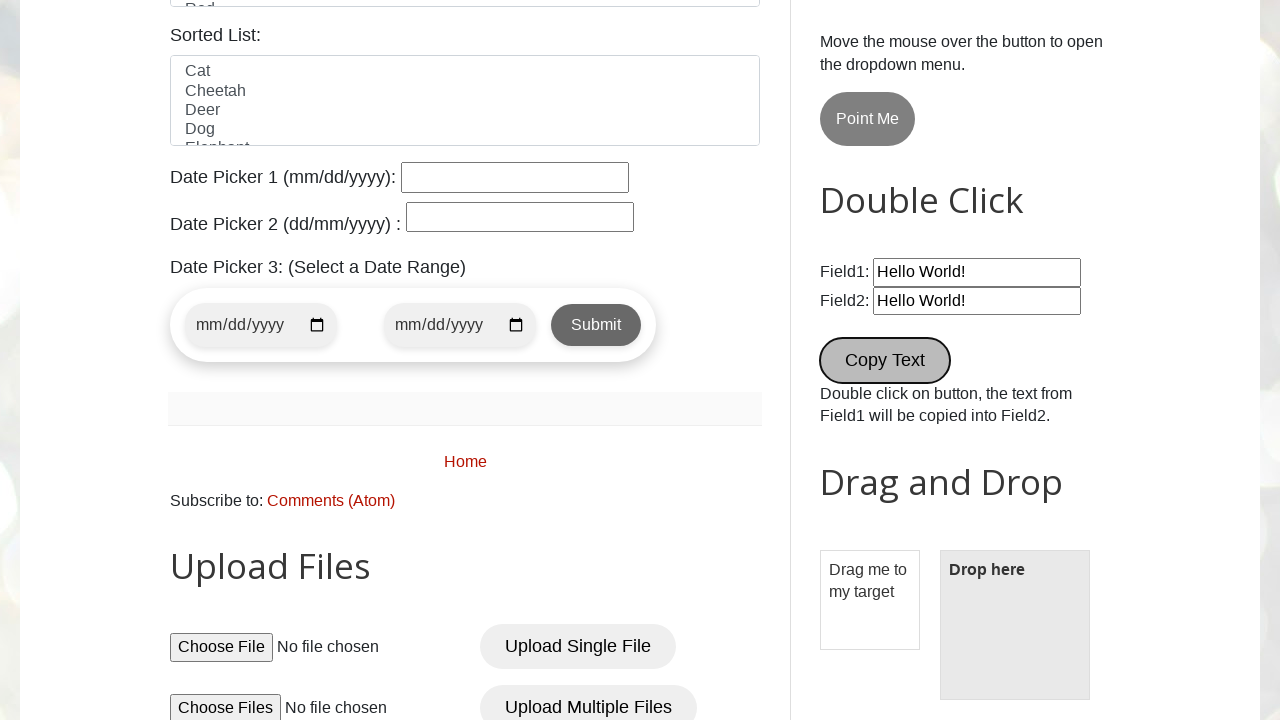

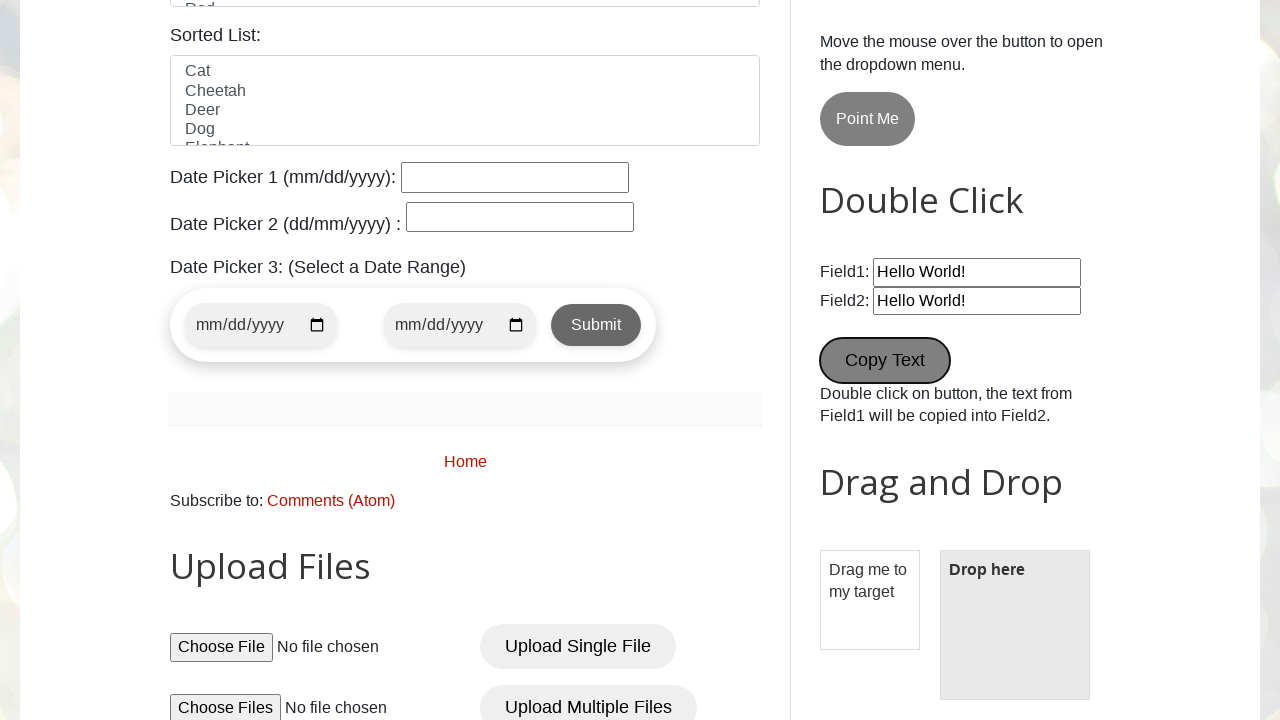